Tests that registration fails when password lacks lowercase letters

Starting URL: https://anatoly-karpovich.github.io/demo-login-form/

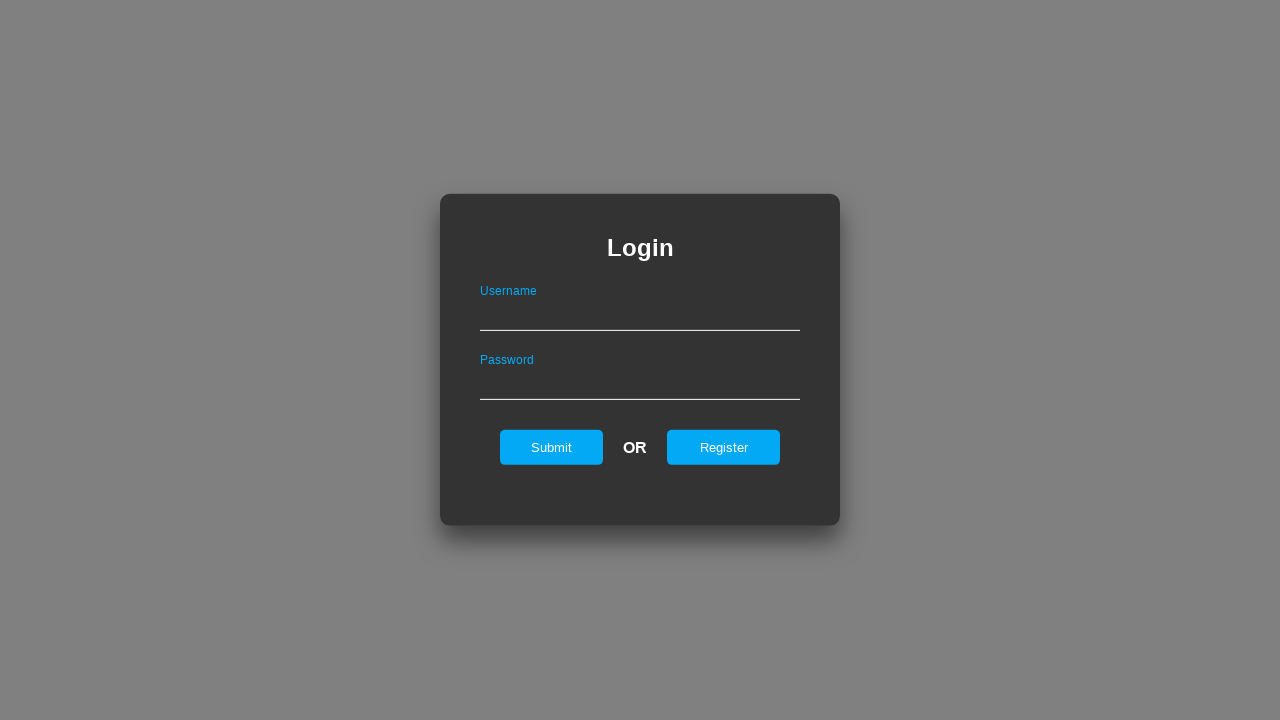

Clicked Register link to open registration form at (724, 447) on #registerOnLogin
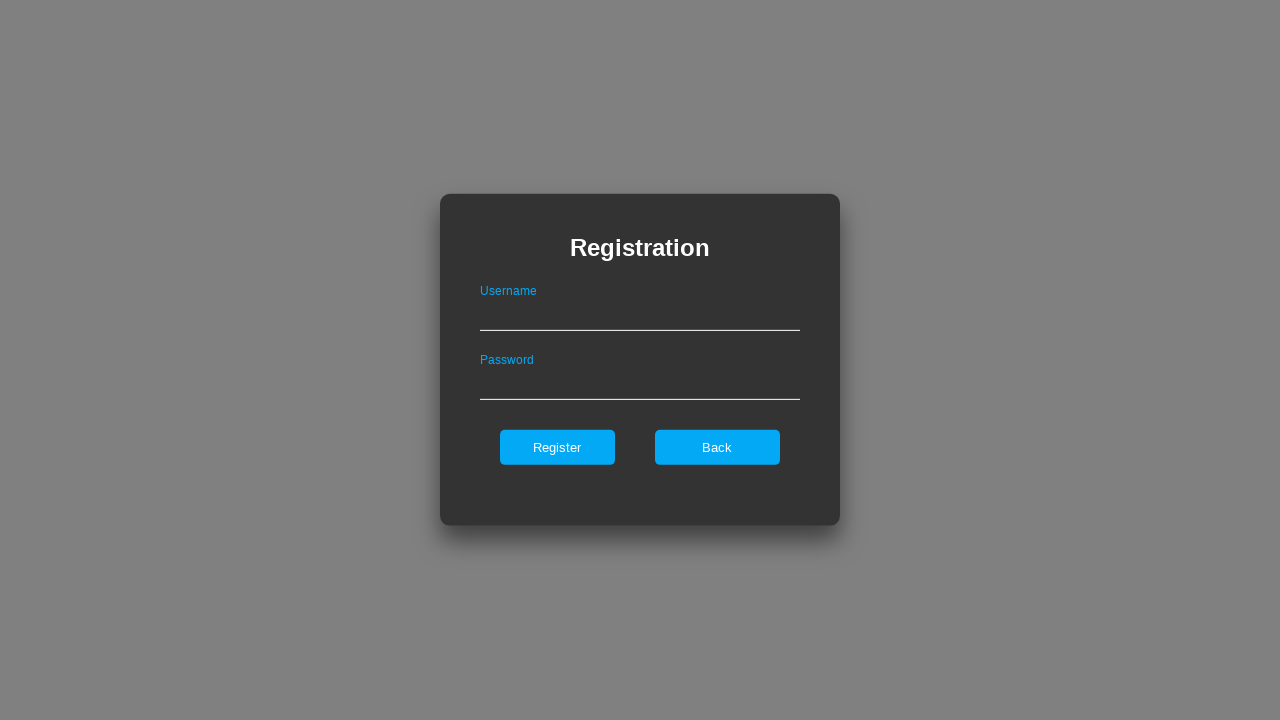

Filled username field with 'maximus2' on #userNameOnRegister
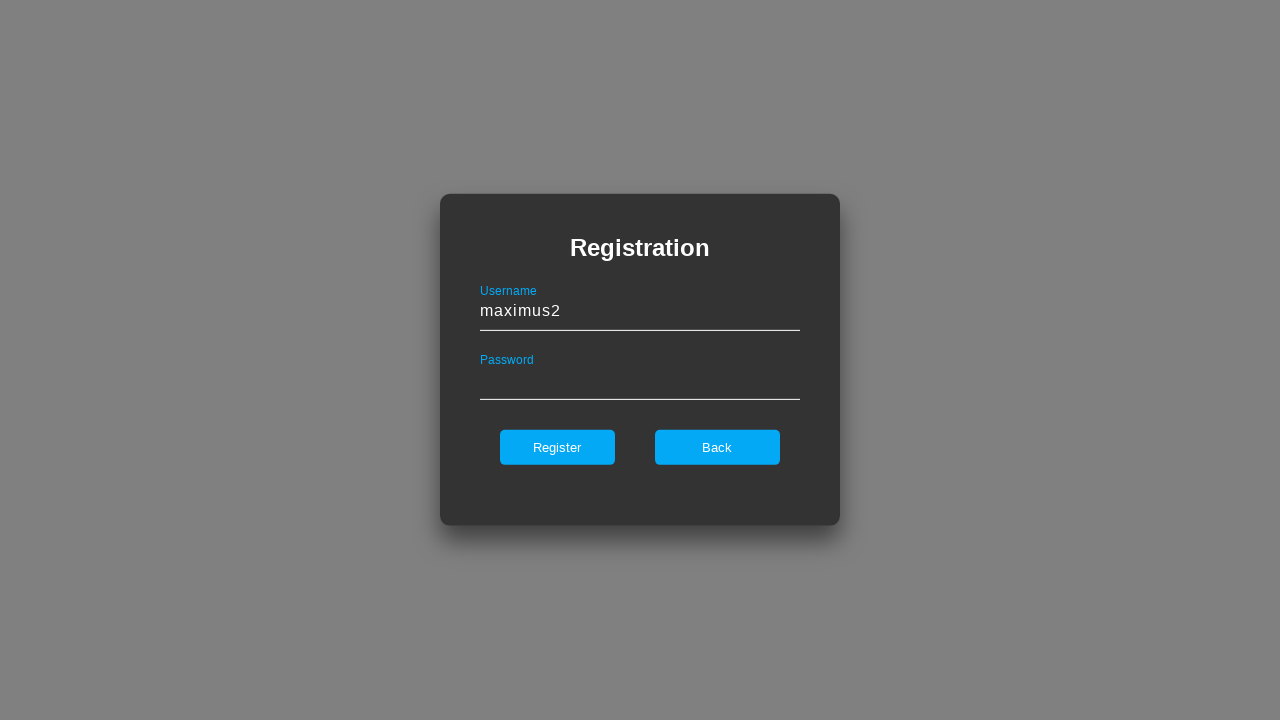

Filled password field with 'ABCDEFGH' (no lowercase letters) on #passwordOnRegister
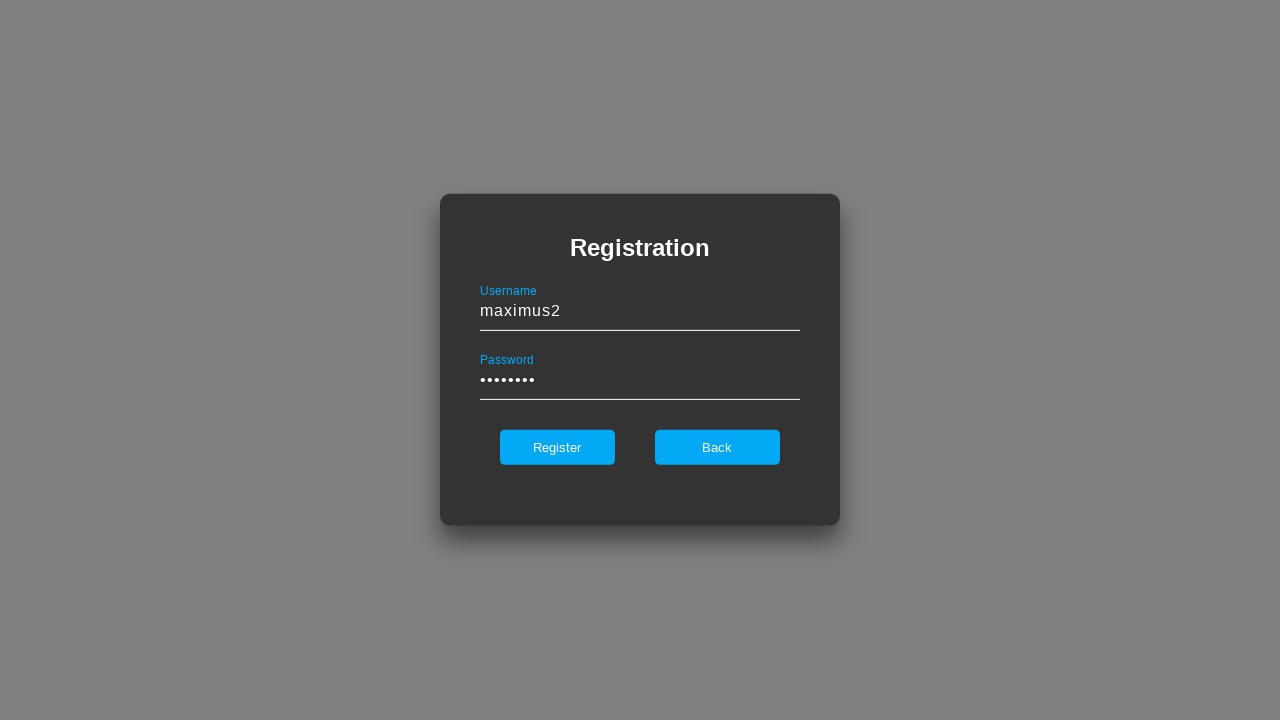

Clicked Register button to submit registration at (557, 447) on #register
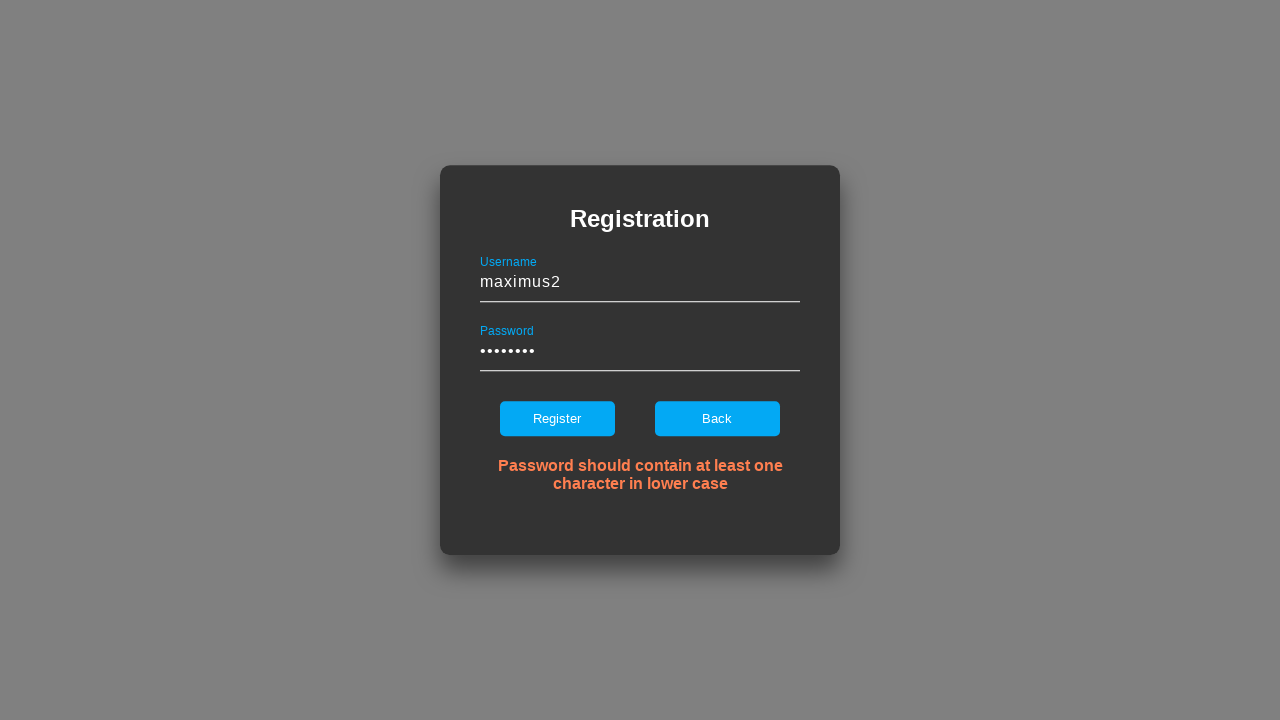

Verified error notification appeared for invalid password
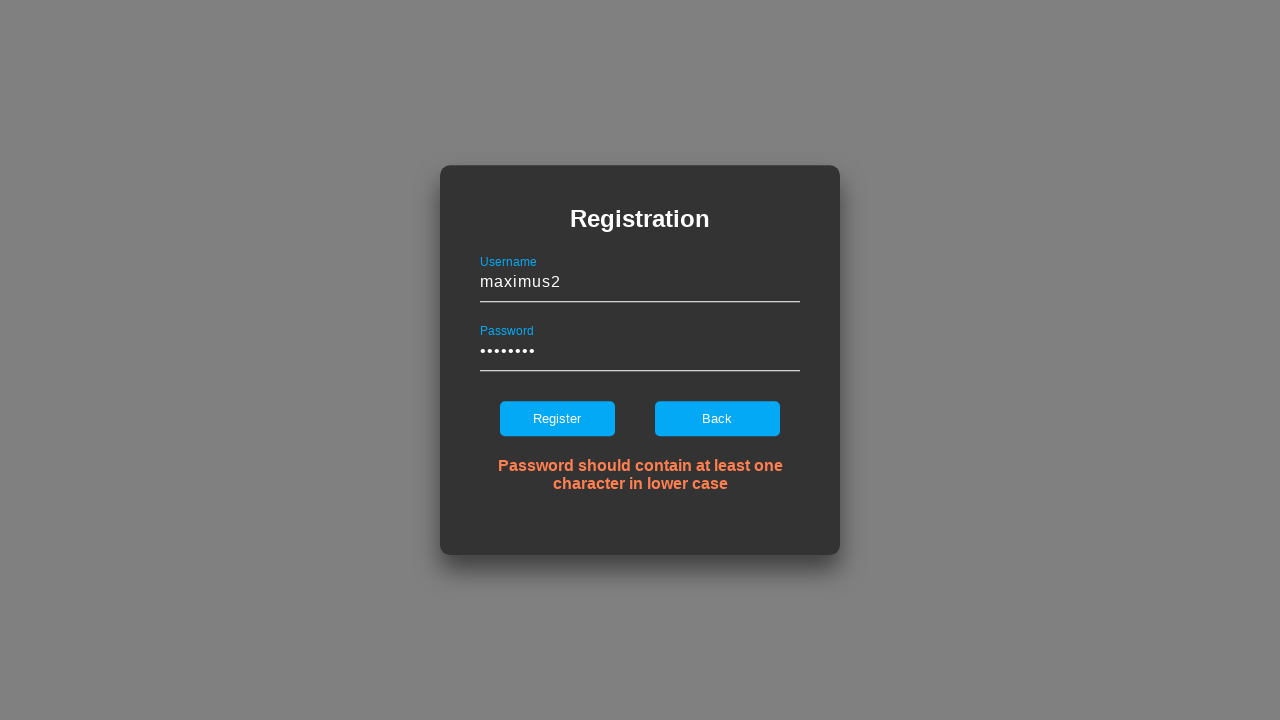

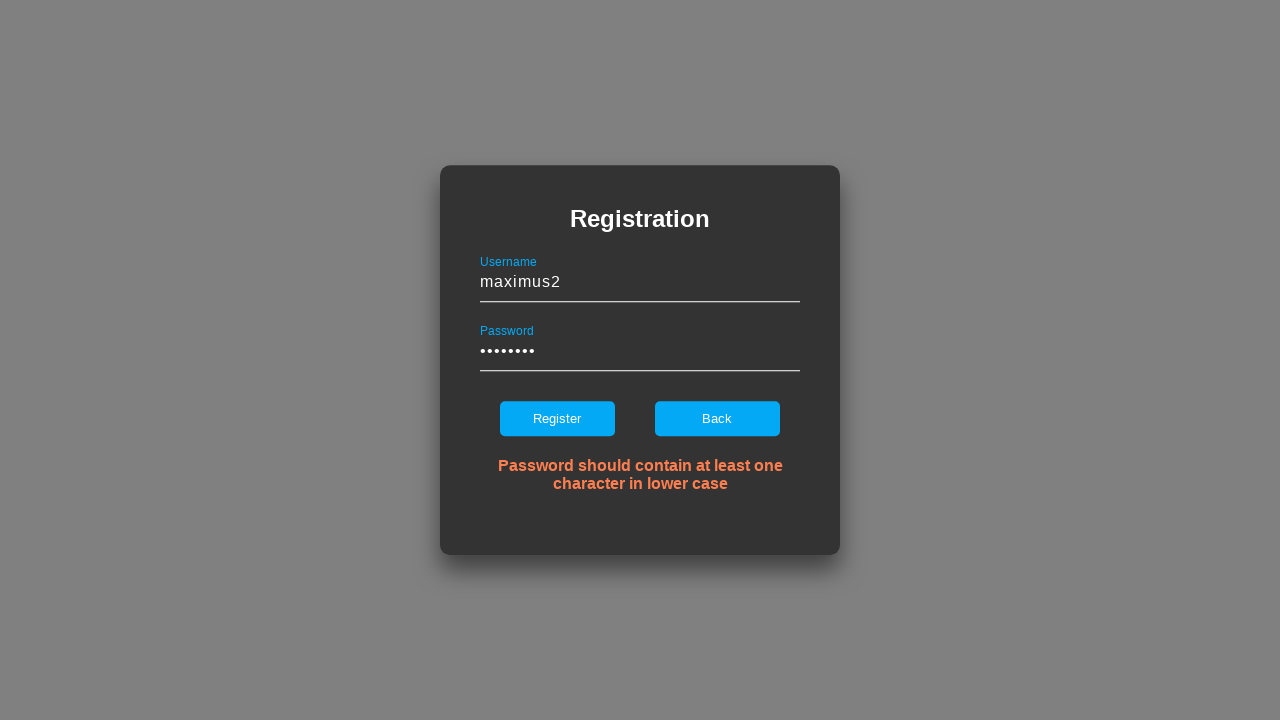